Tests the user registration flow by navigating from login page to signup page, filling out the registration form with user details, agreeing to terms, and submitting the form

Starting URL: https://play1.automationcamp.ir/login.html

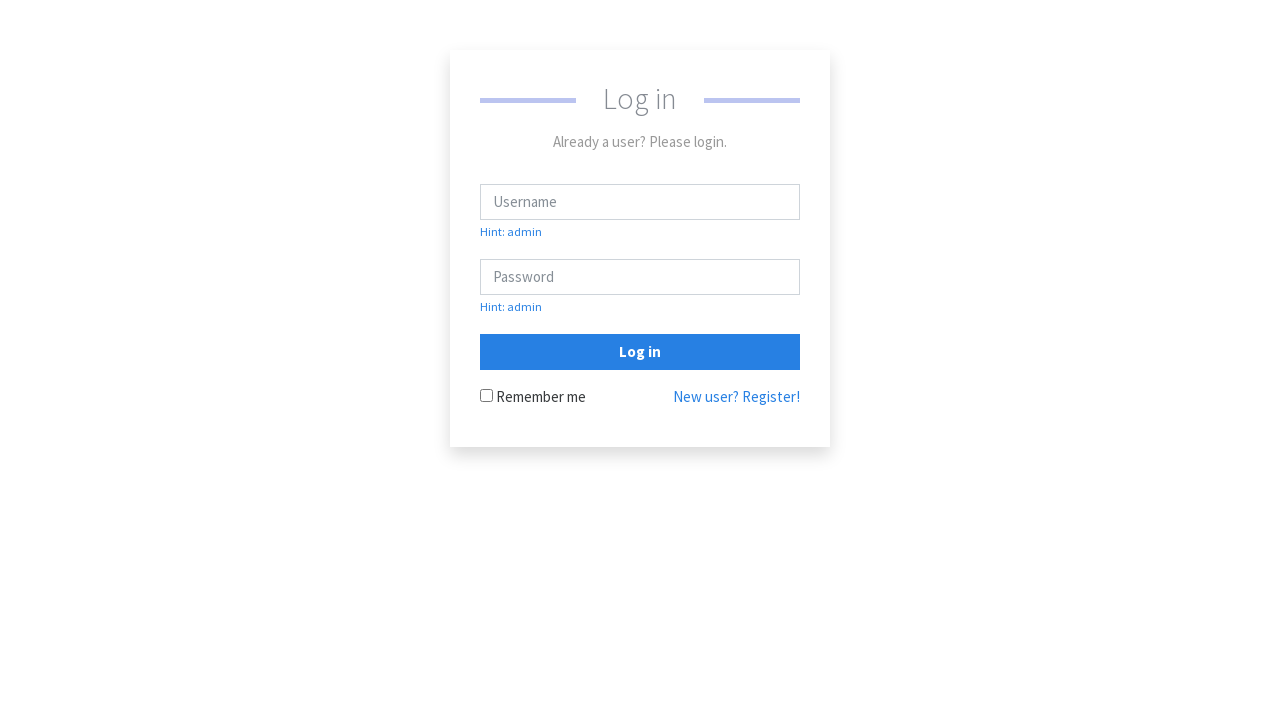

Clicked register button to navigate to signup page at (736, 397) on xpath=/html/body/div/form/div[4]/a
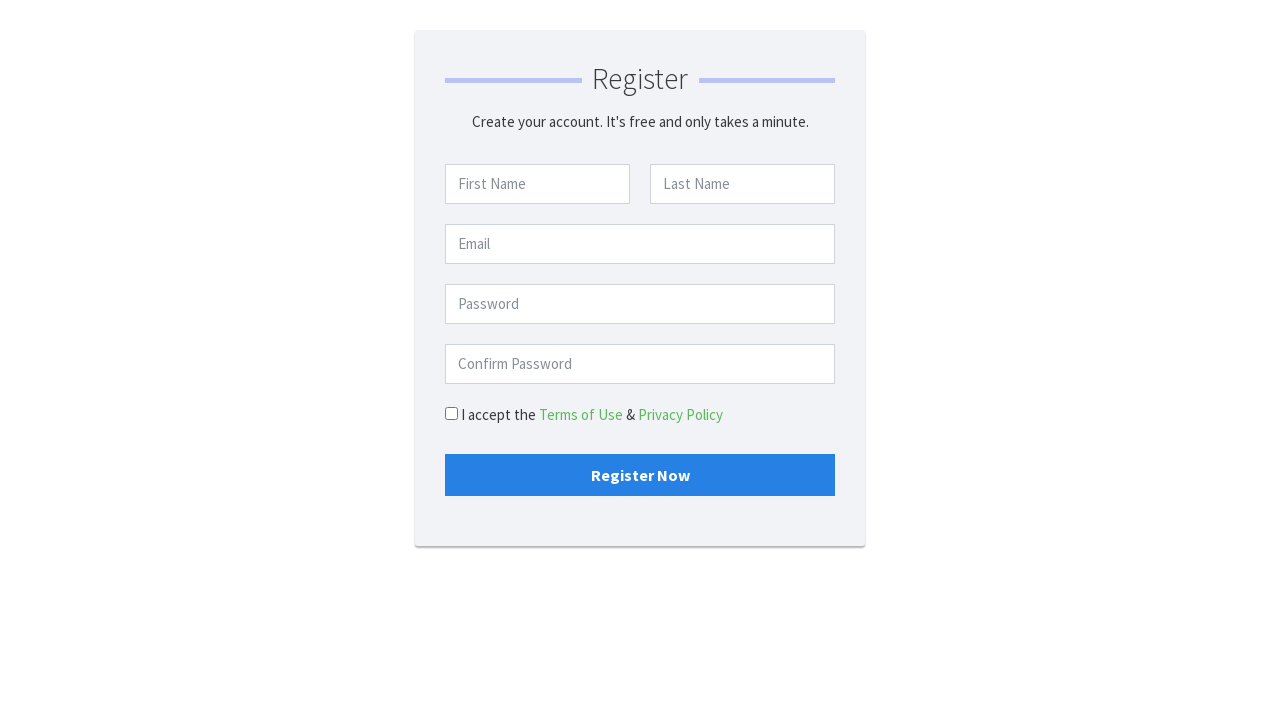

Successfully navigated to registration page
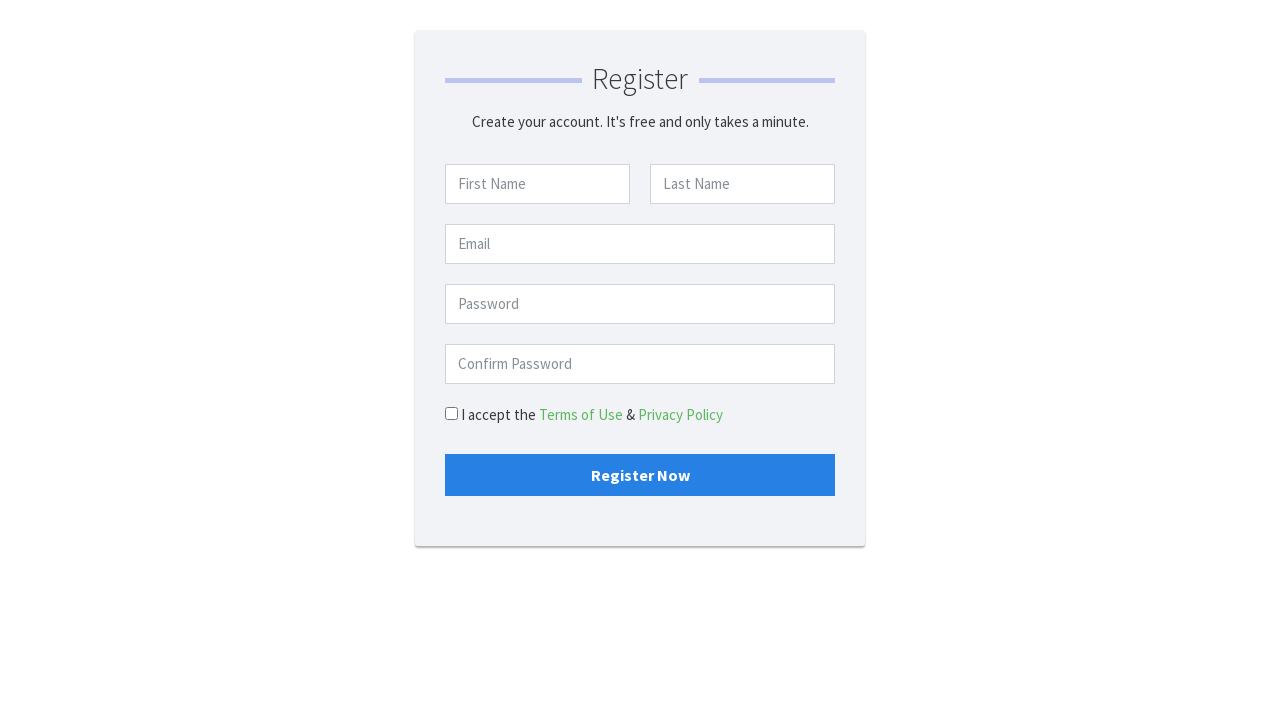

Clicked first name input field at (538, 184) on xpath=/html/body/div/form/div[1]/div/div[1]/input
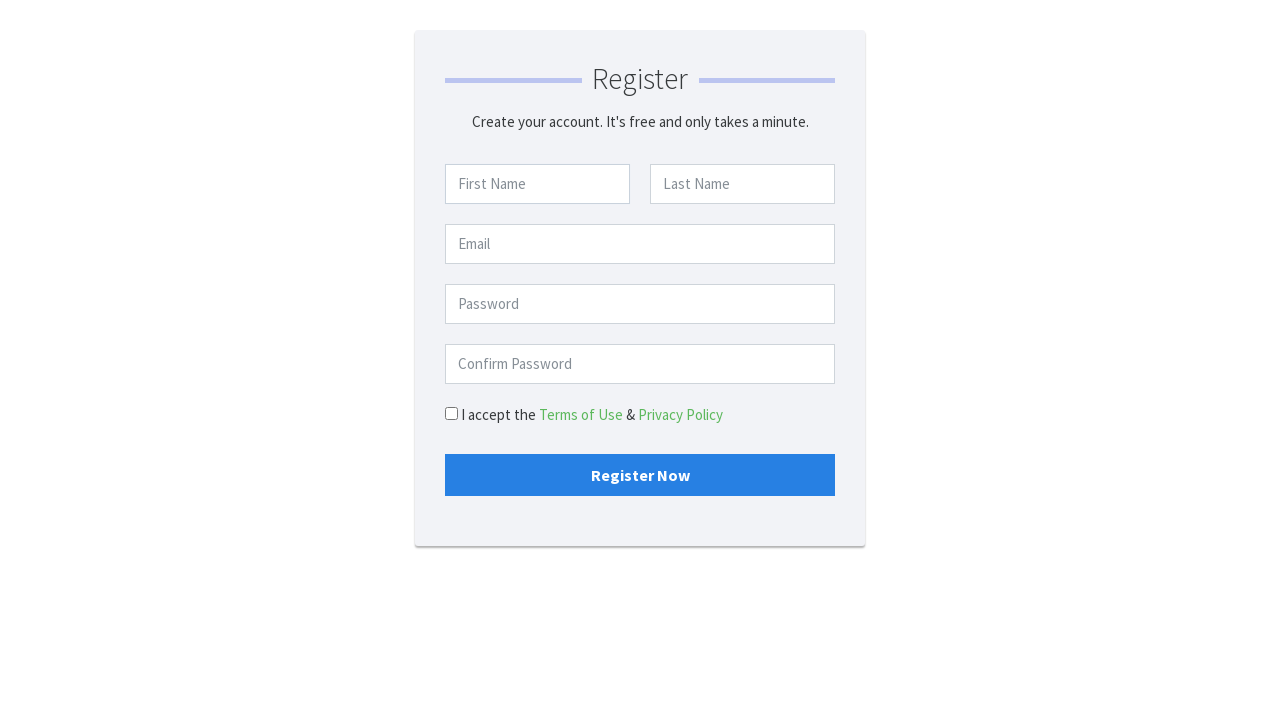

Filled first name field with 'Michael' on xpath=/html/body/div/form/div[1]/div/div[1]/input
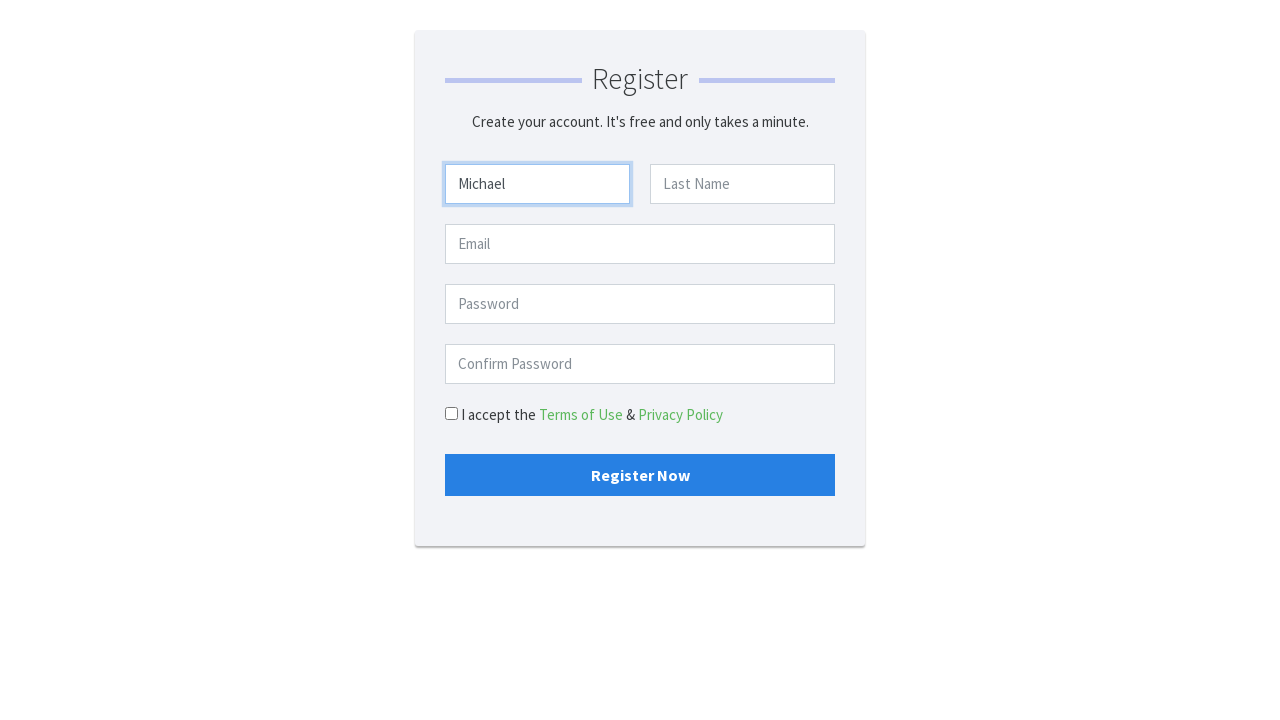

Clicked last name input field at (742, 184) on xpath=/html/body/div/form/div[1]/div/div[2]/input
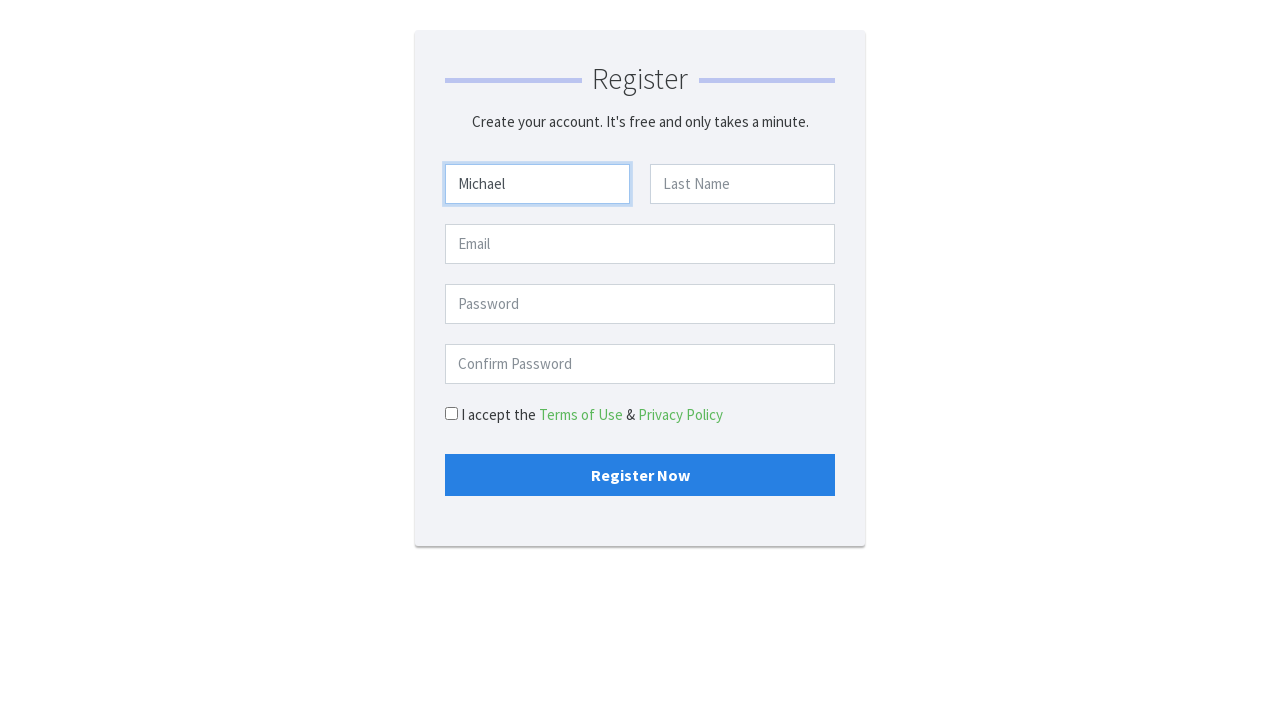

Filled last name field with 'Thompson' on xpath=/html/body/div/form/div[1]/div/div[2]/input
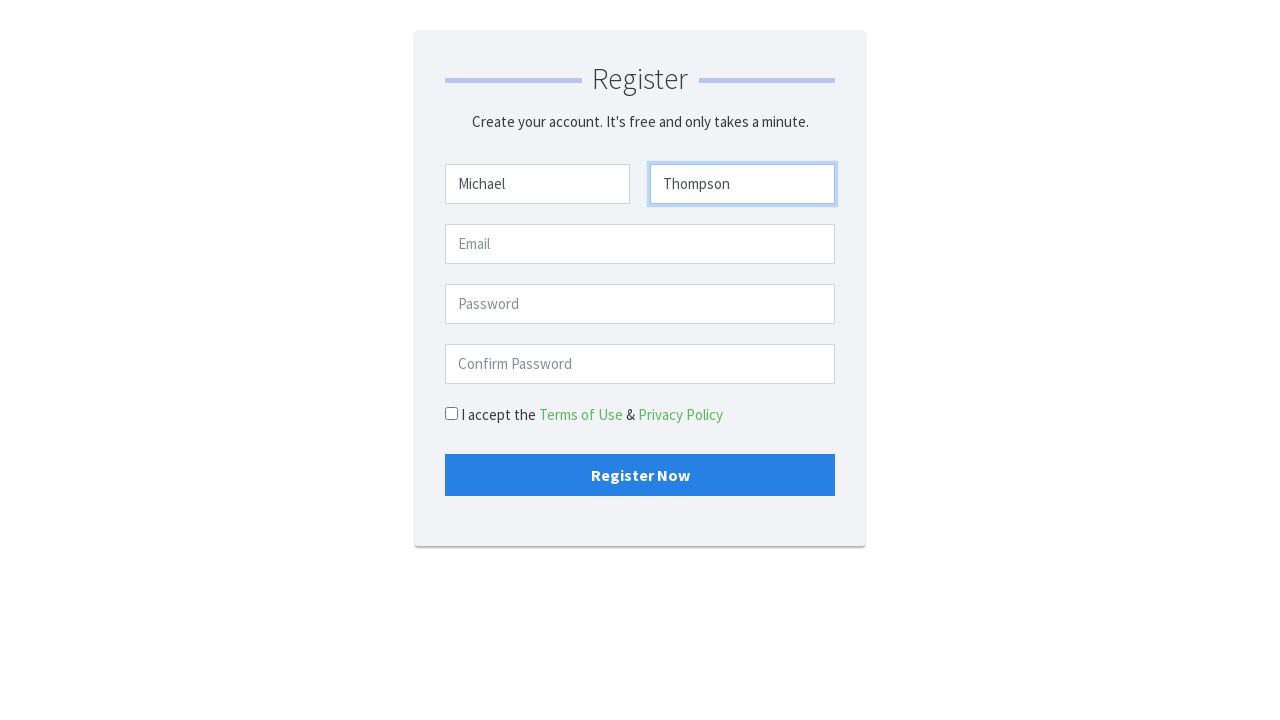

Clicked email input field at (640, 244) on xpath=/html/body/div/form/div[2]/input
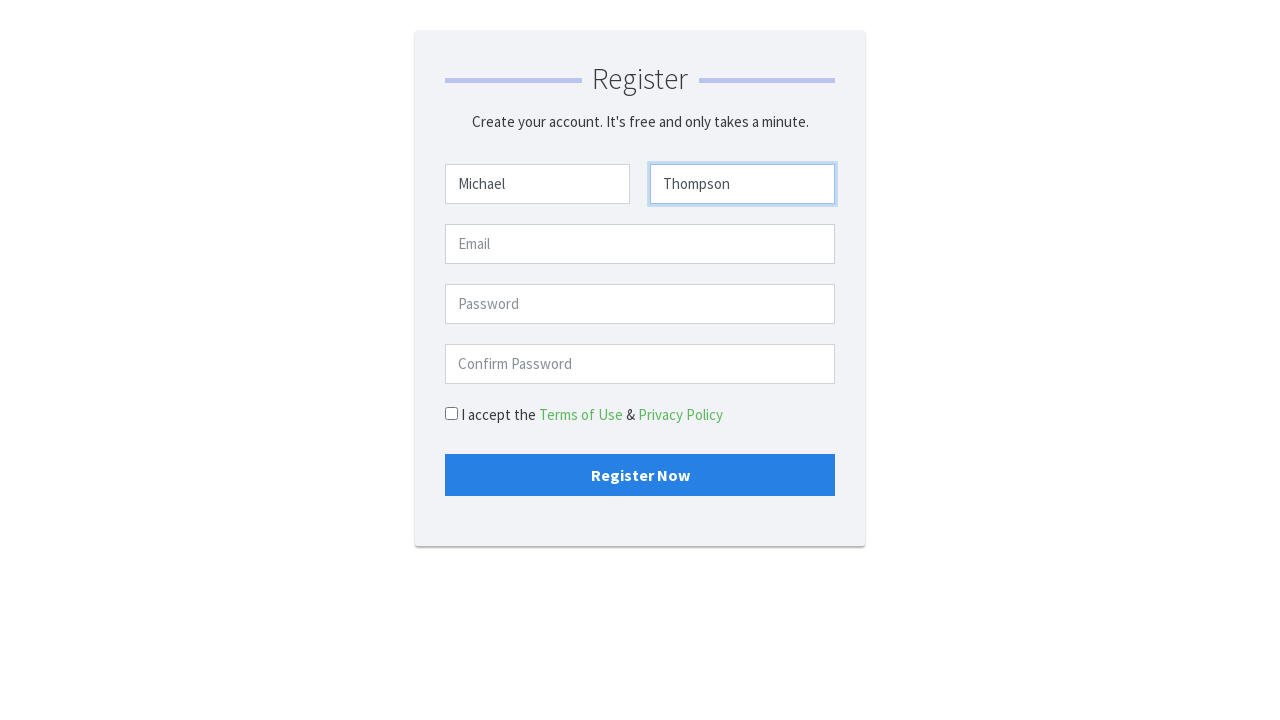

Filled email field with 'michael.thompson@testmail.com' on xpath=/html/body/div/form/div[2]/input
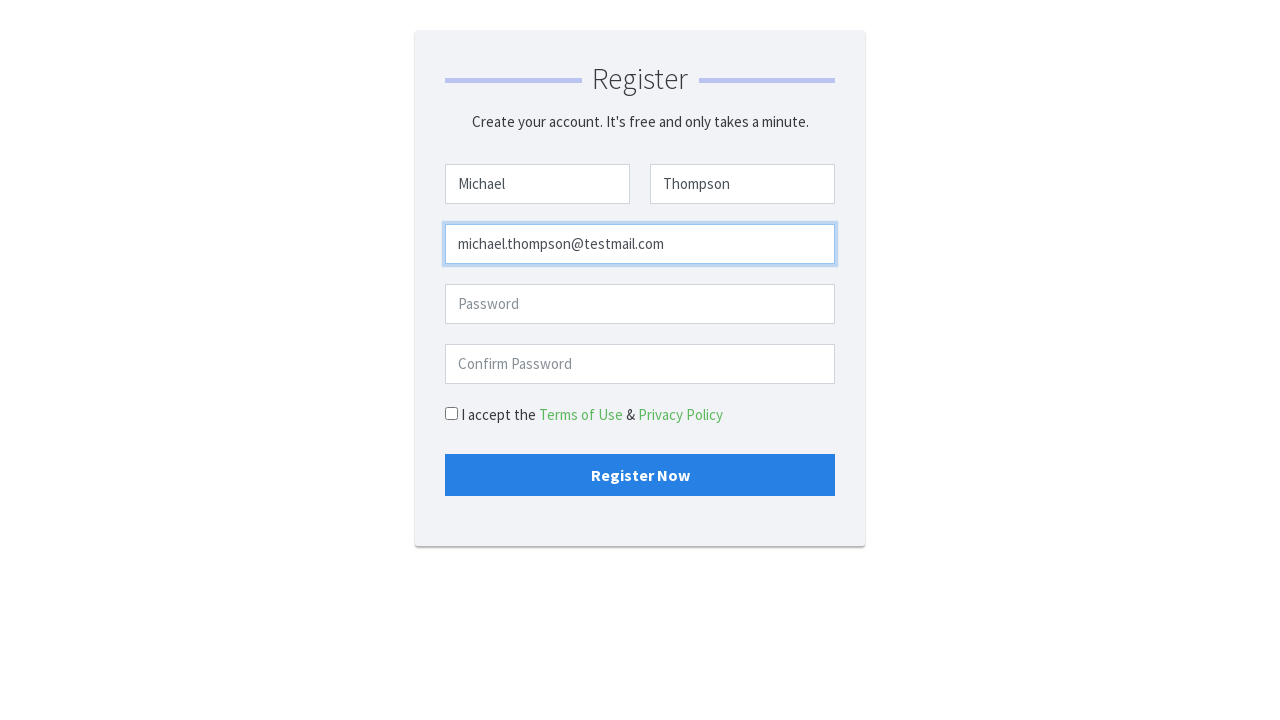

Clicked password input field at (640, 304) on #pwd1
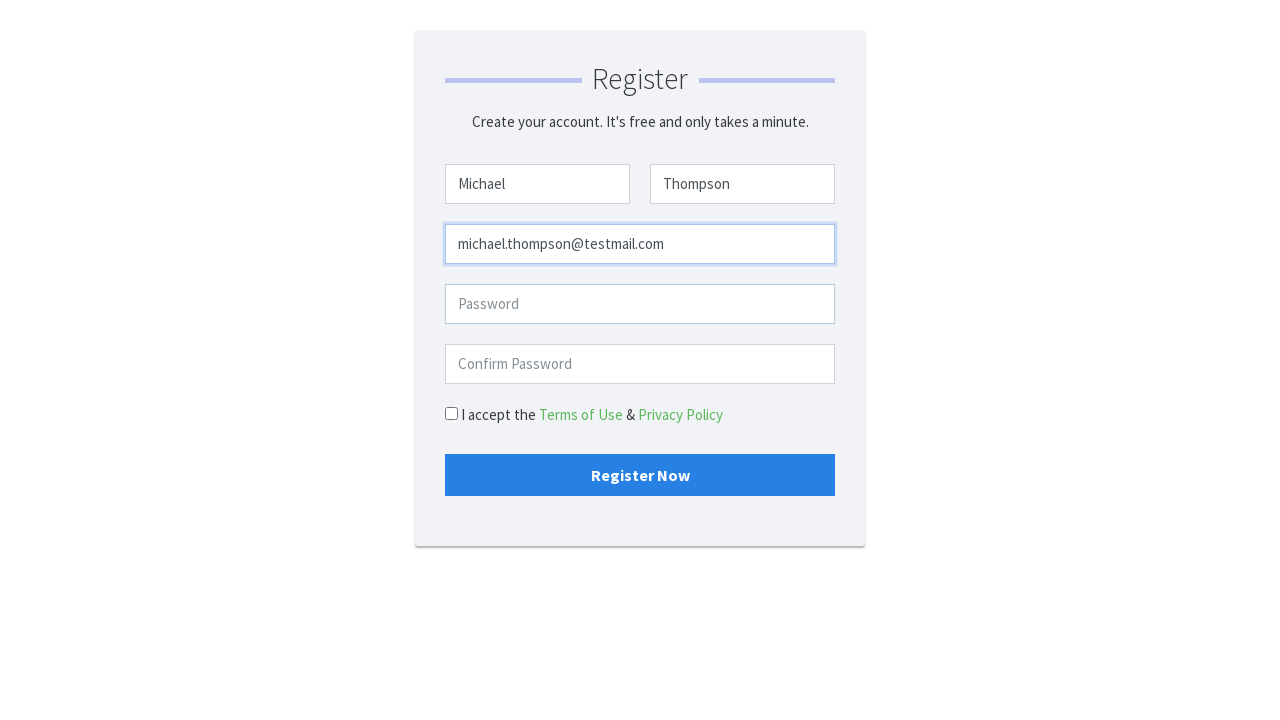

Filled password field with 'SecurePass2024!' on #pwd1
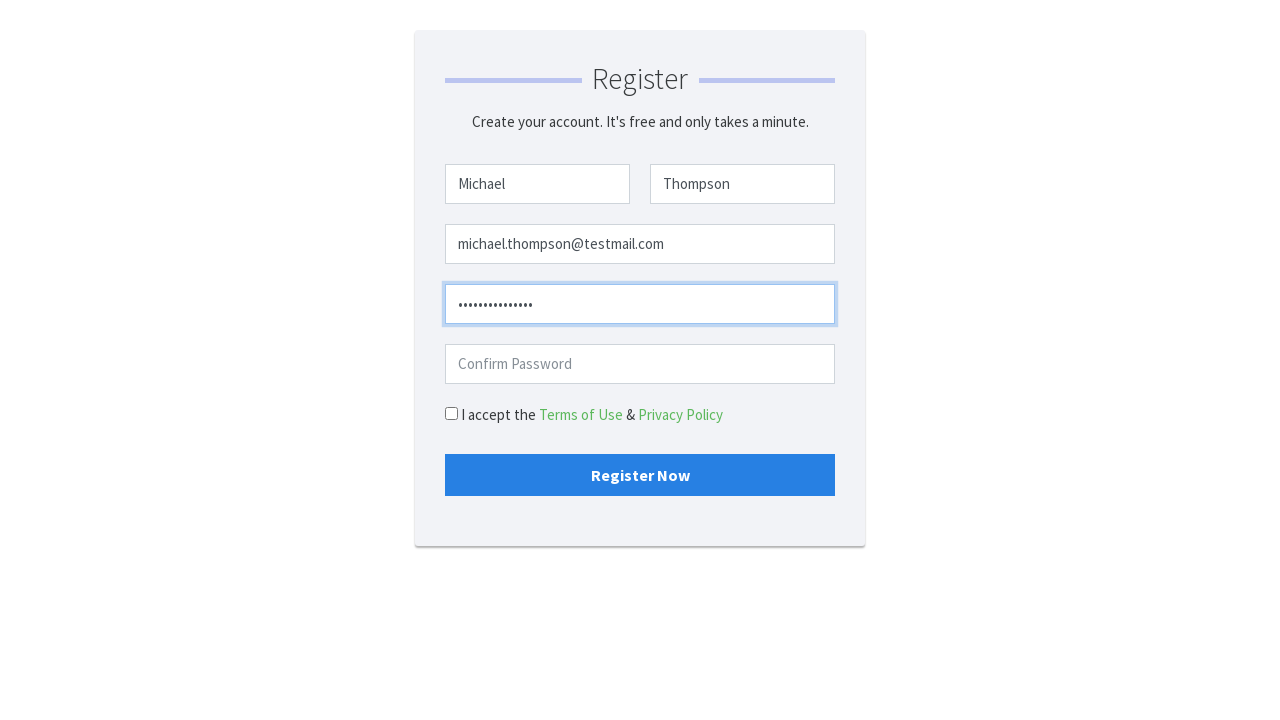

Clicked confirm password input field at (640, 364) on #pwd2
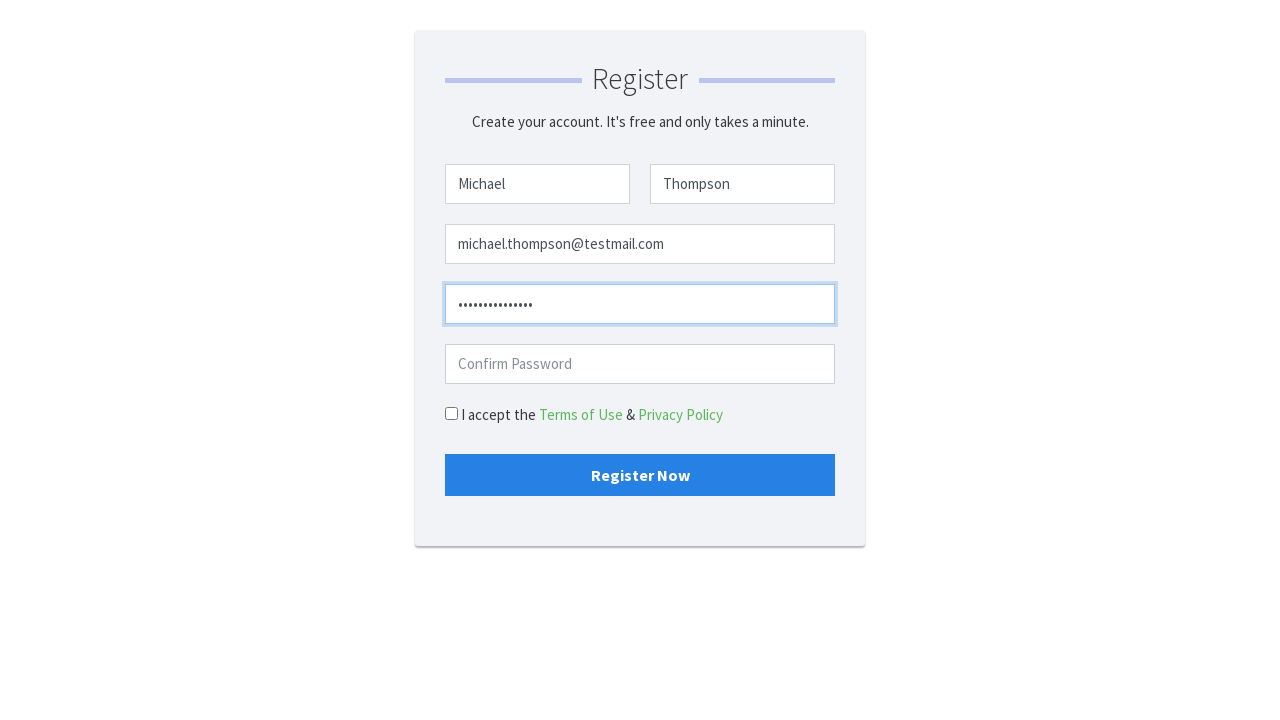

Filled confirm password field with 'SecurePass2024!' on #pwd2
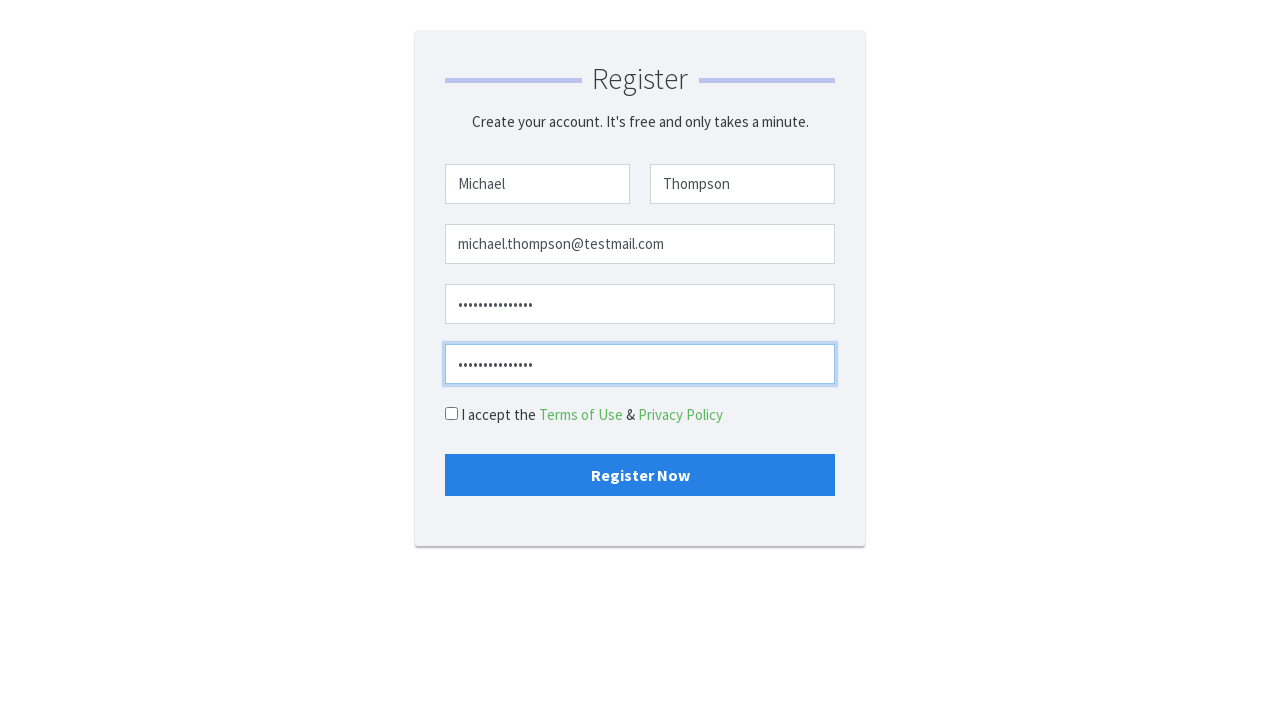

Checked the agree to terms and conditions checkbox at (452, 413) on xpath=/html/body/div/form/div[5]/label/input
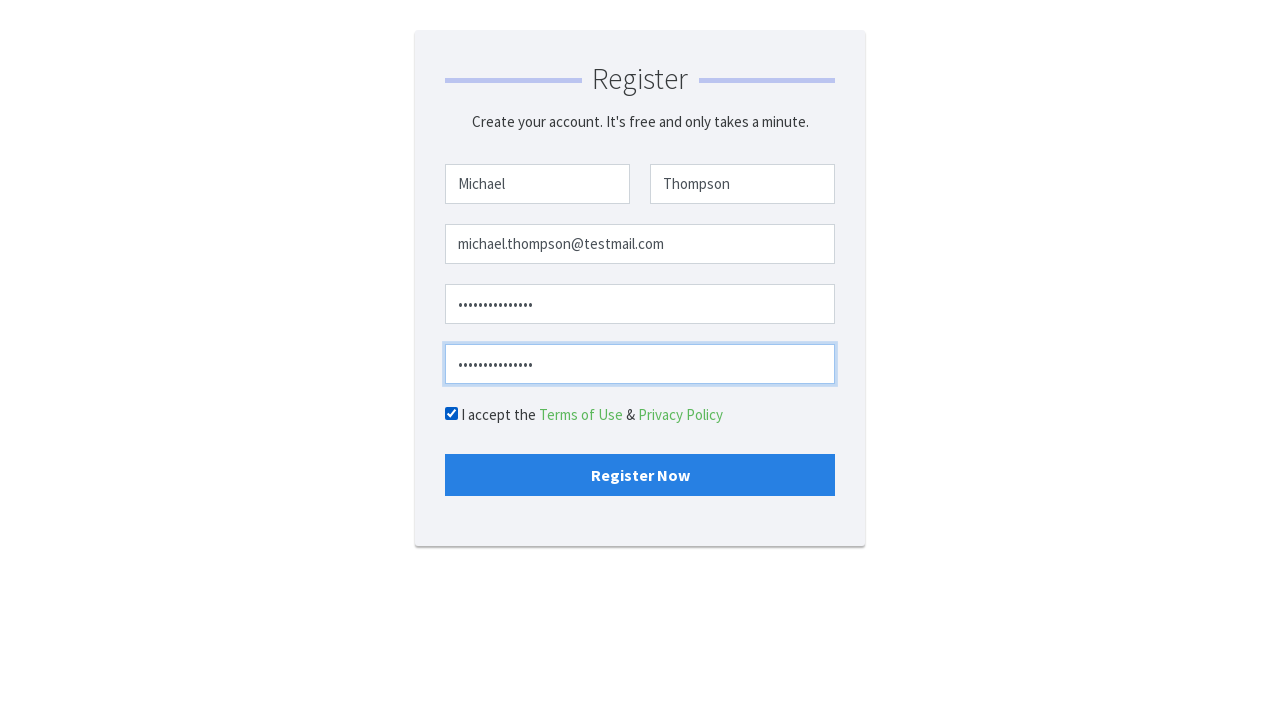

Clicked the sign up button to submit registration form at (640, 475) on #submit_button
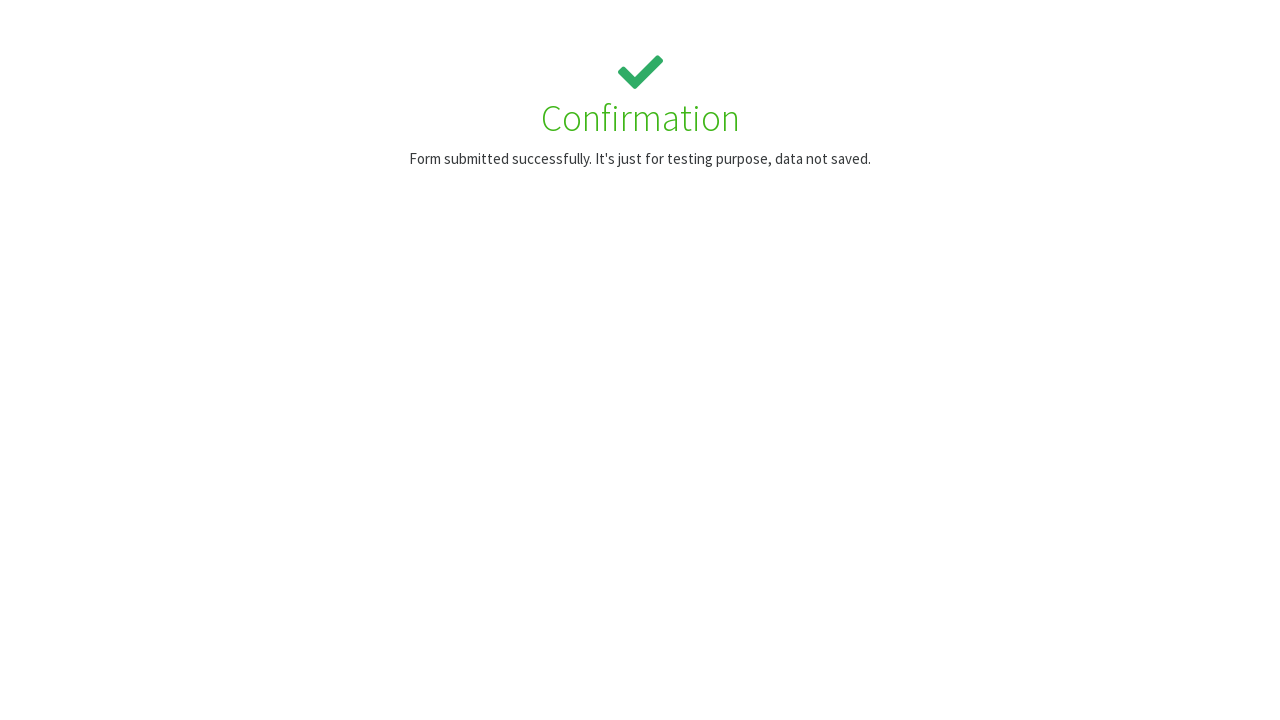

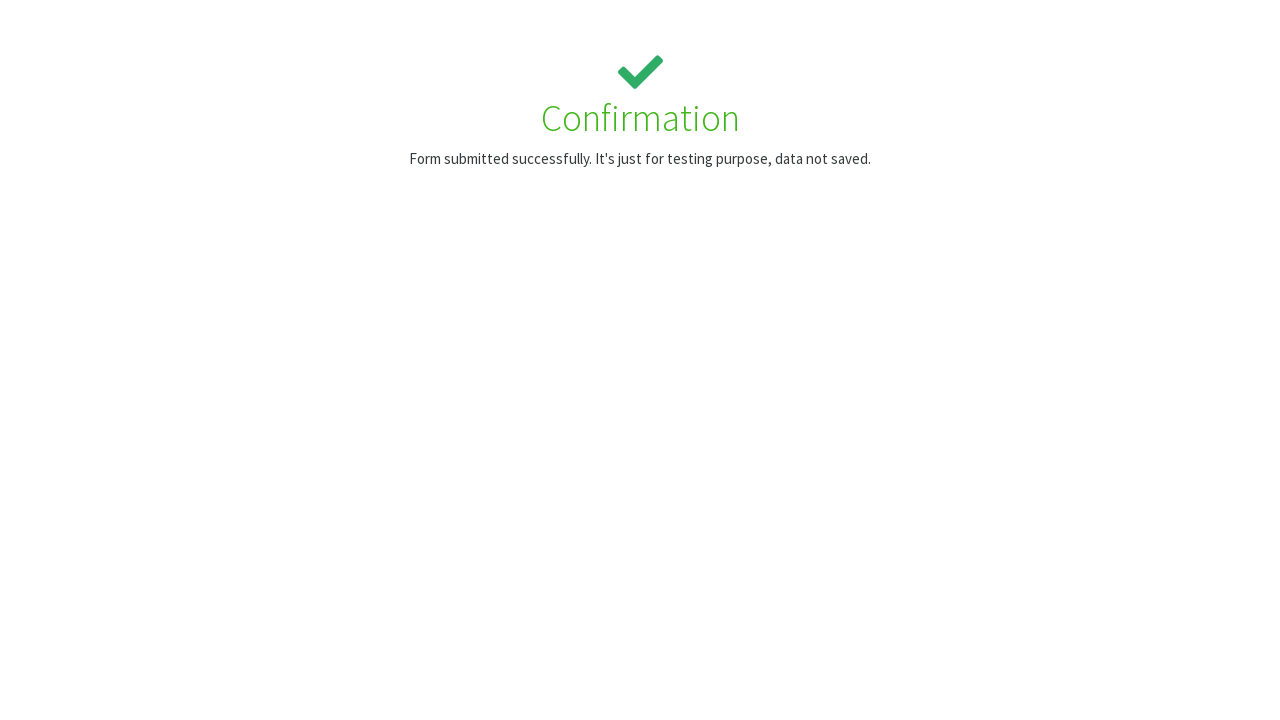